Navigates to the Selenium website and verifies the page loads by checking the current URL

Starting URL: https://www.selenium.dev

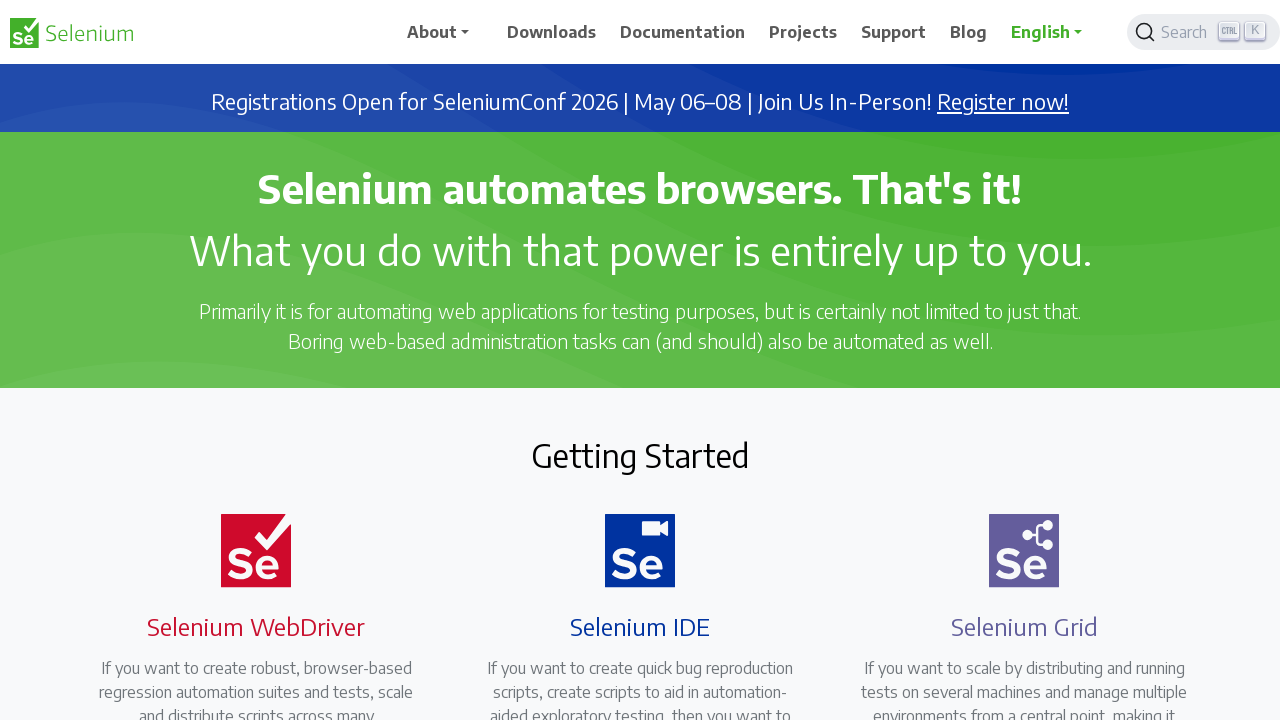

Set viewport size to 1920x1080
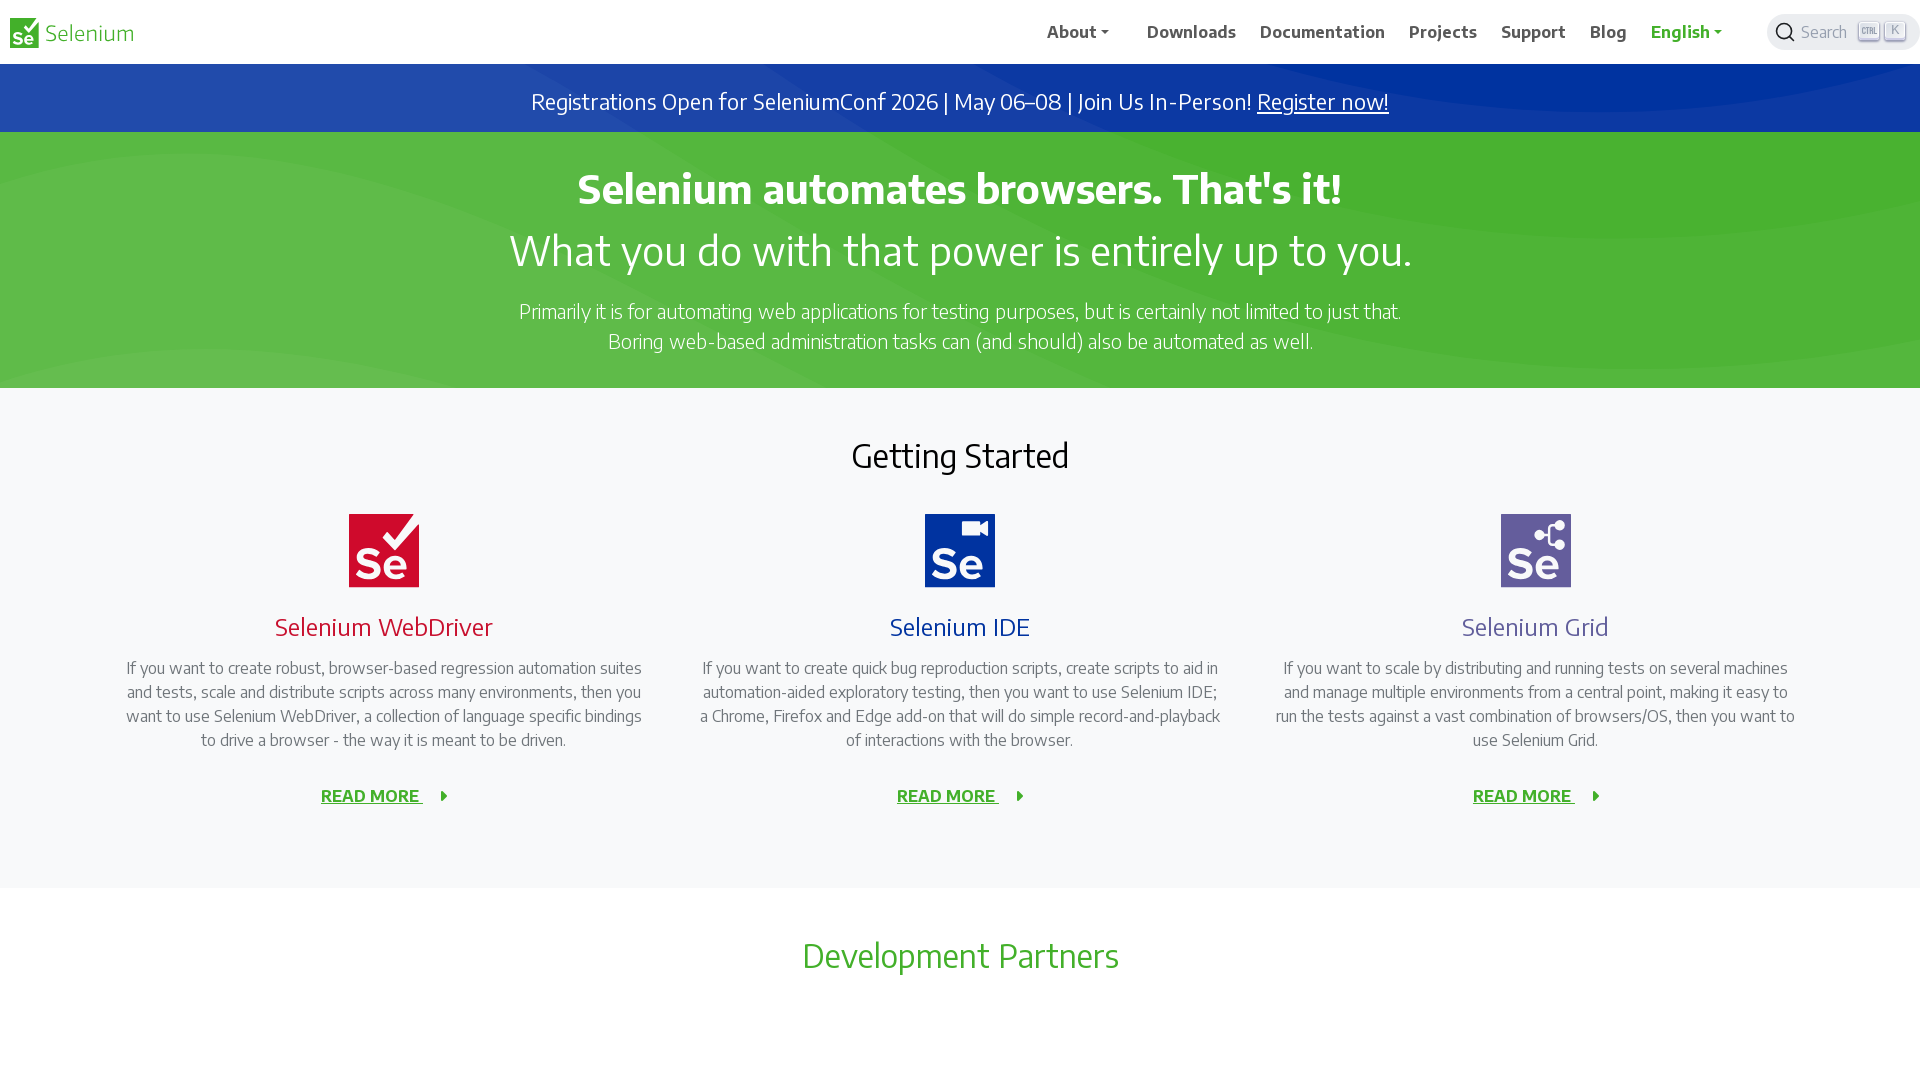

Retrieved current URL from page
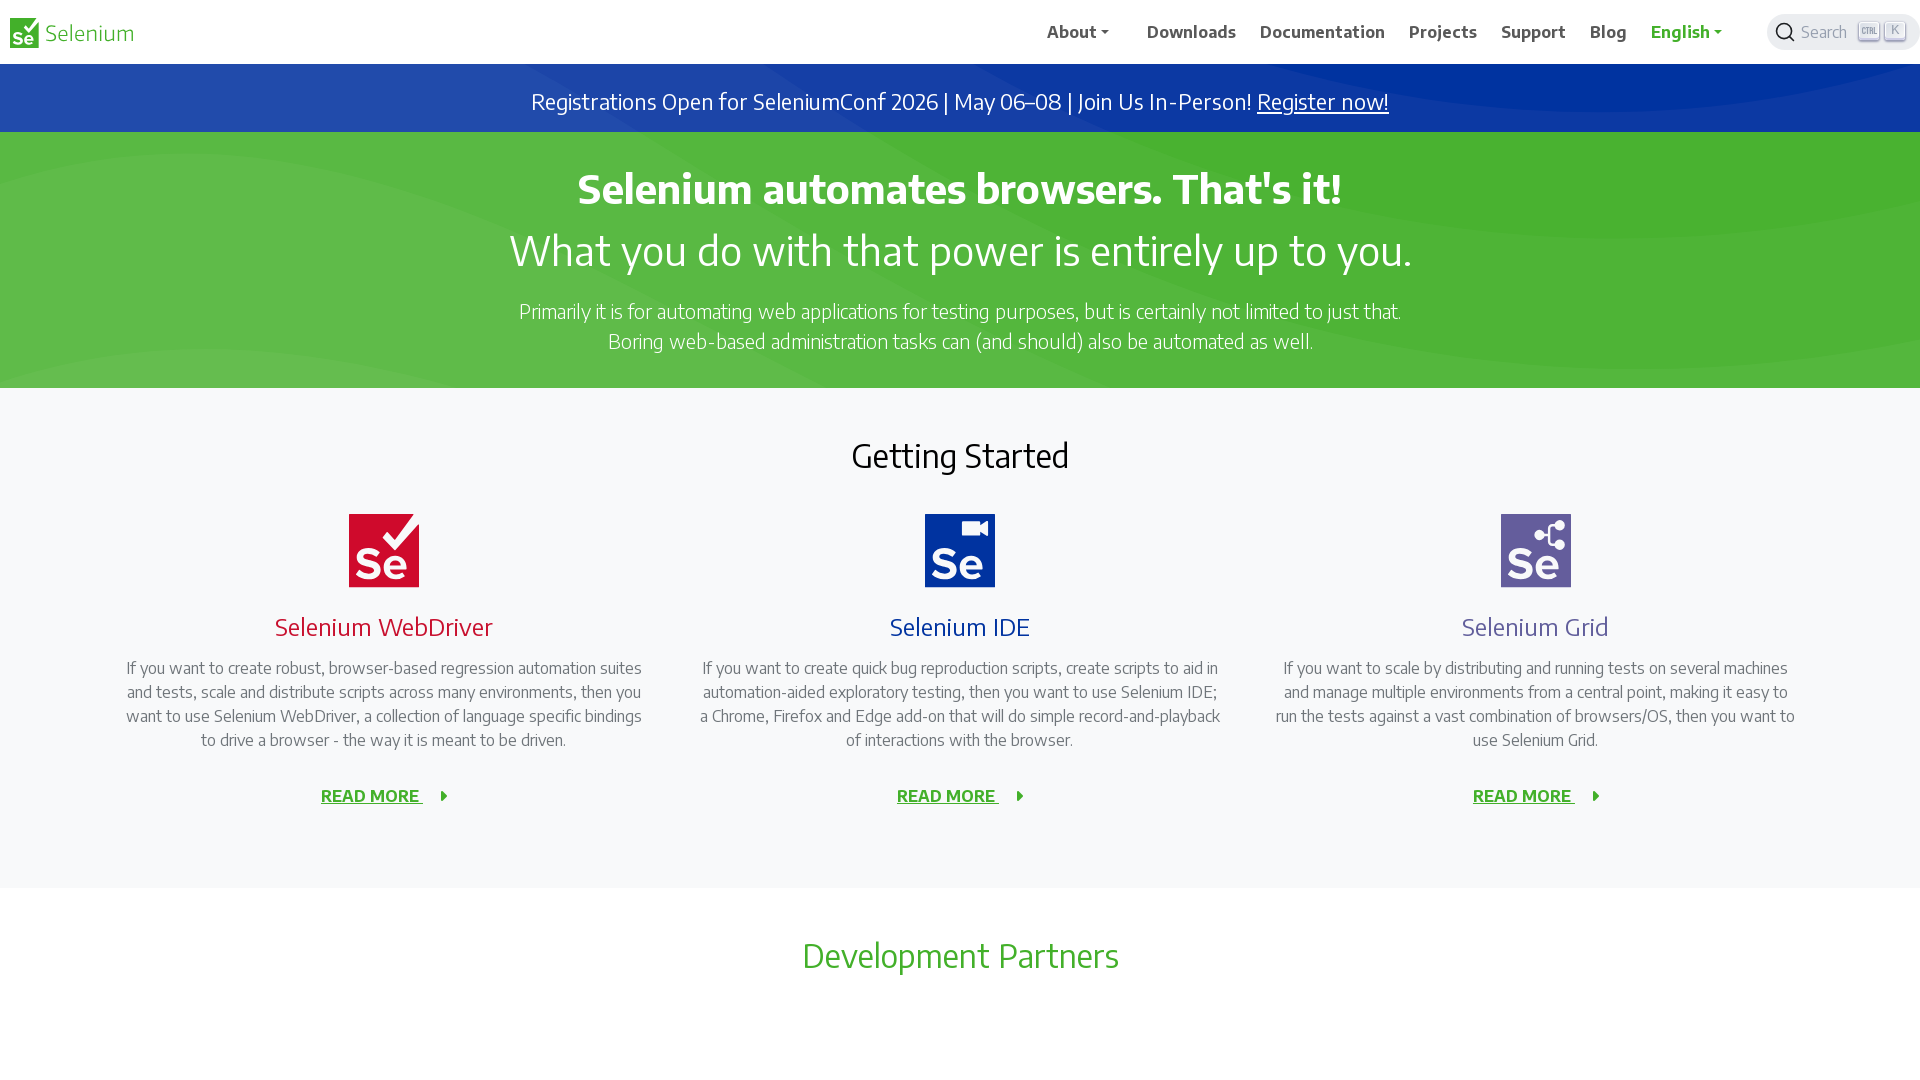

Verified that 'selenium.dev' is present in the current URL
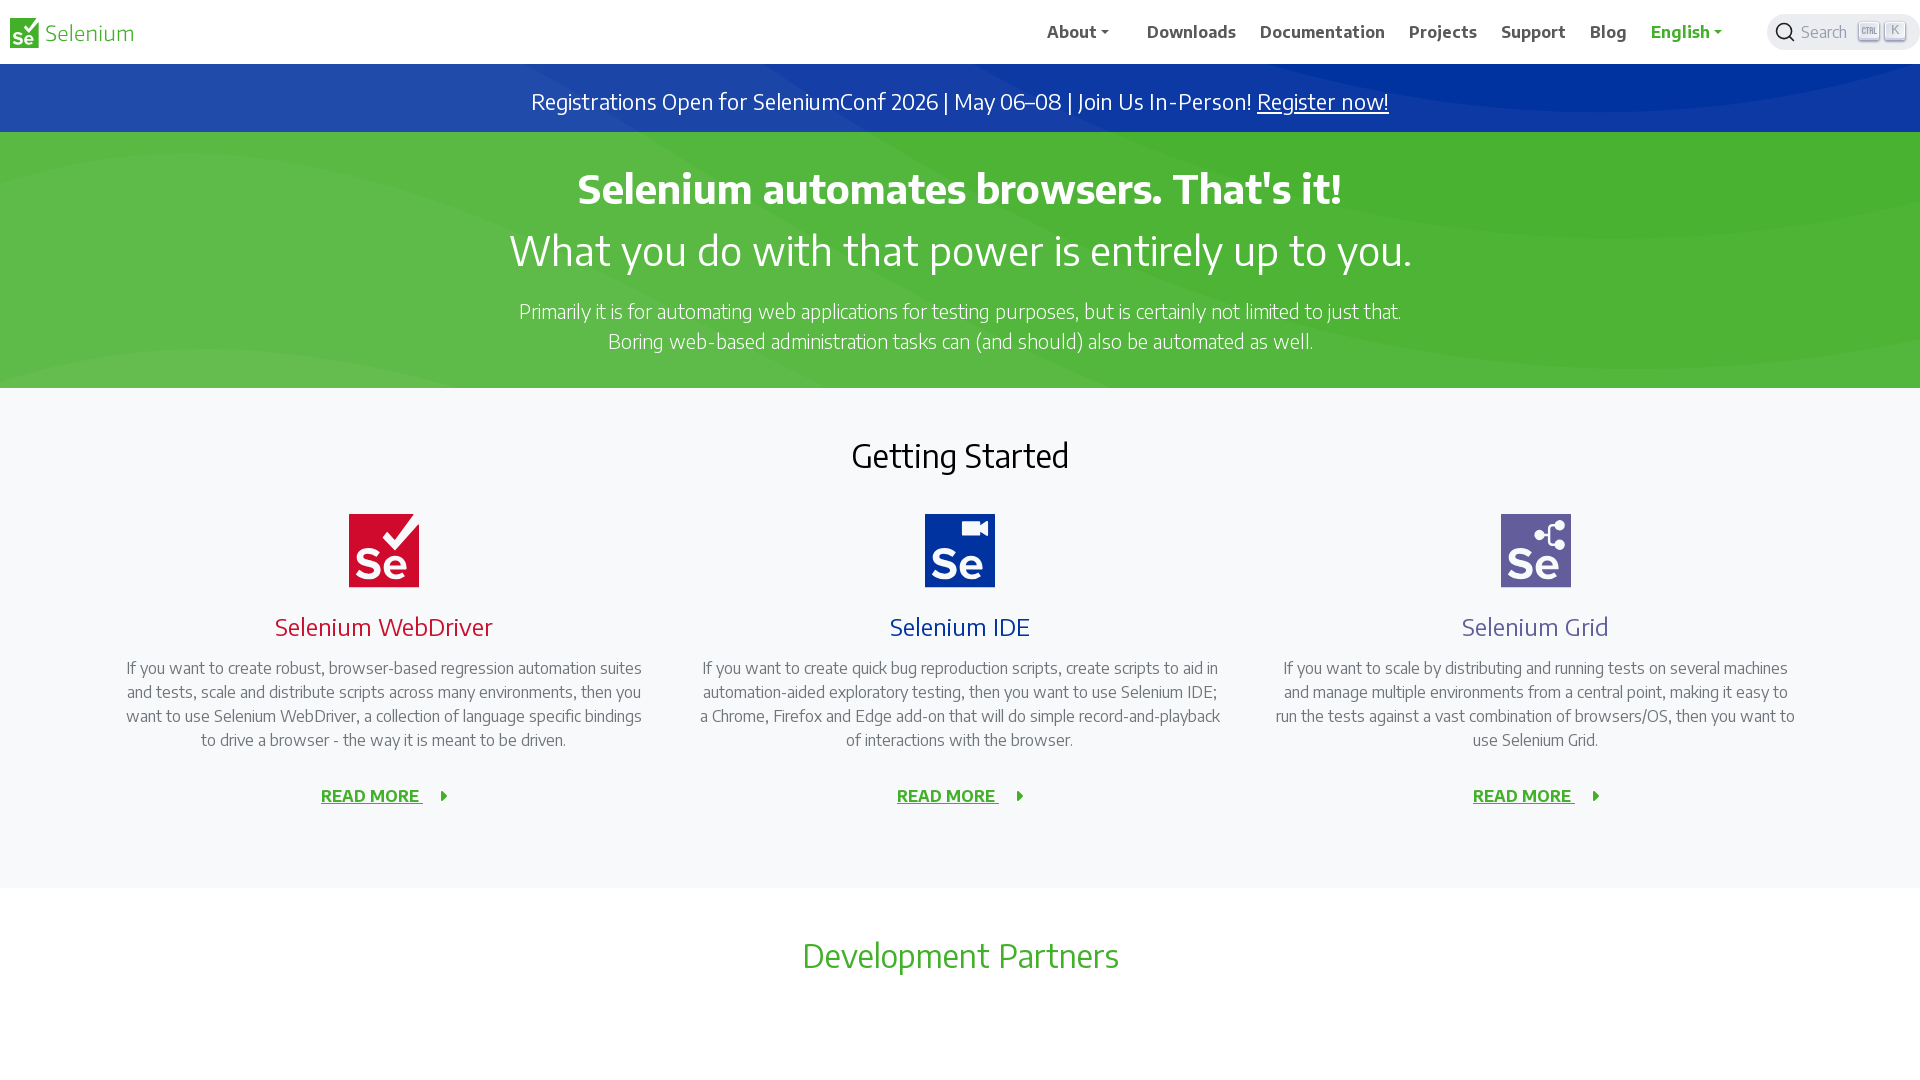

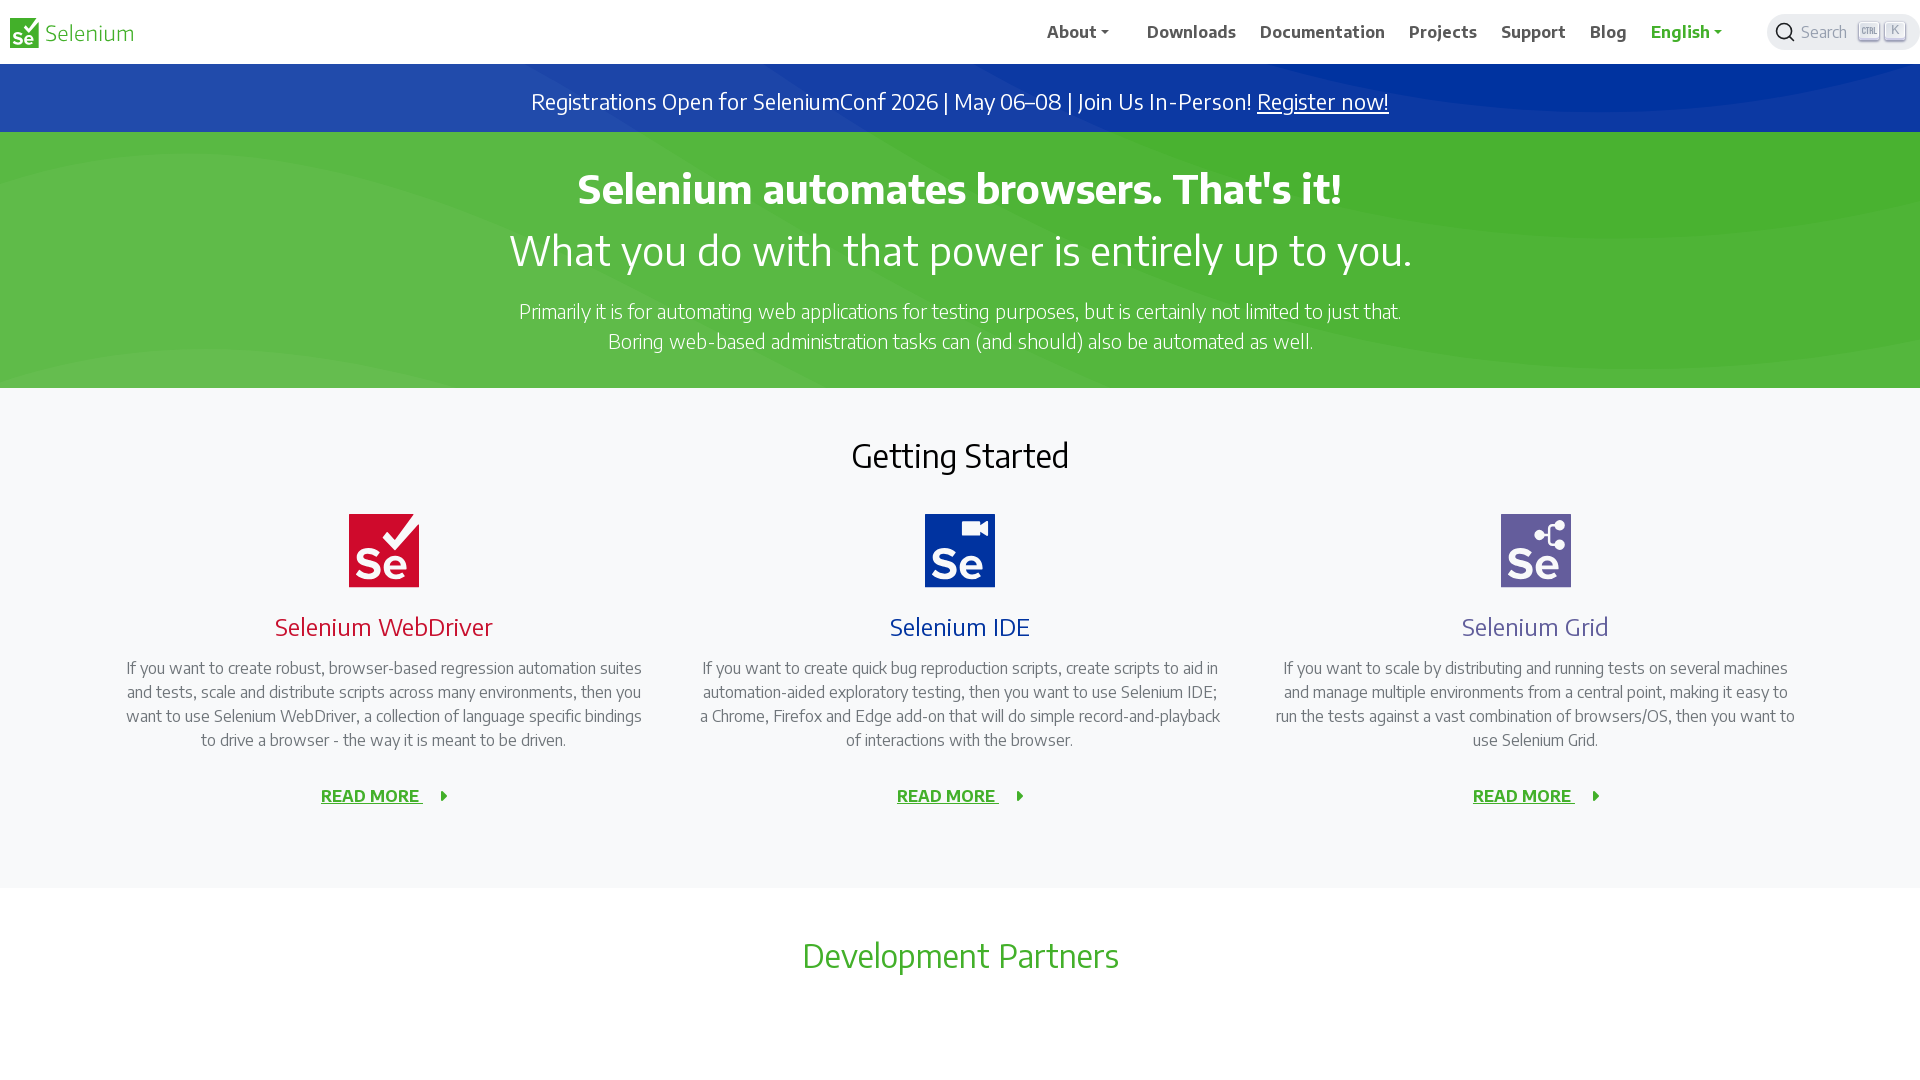